Tests a practice form by filling the first name field, clicking the reset button to clear all fields, and testing gender radio button selection to verify only one can be selected at a time.

Starting URL: https://app.cloudqa.io/home/AutomationPracticeForm

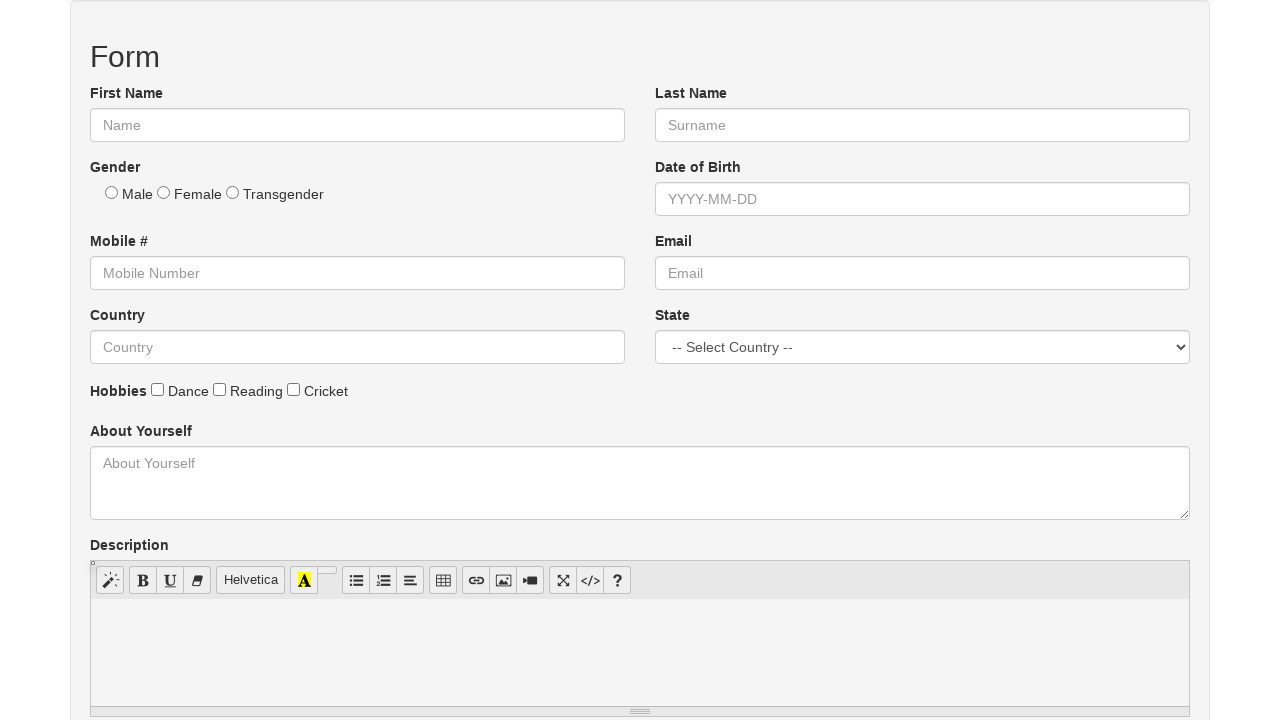

Filled first name field with 'Ashin Sabu' on input[name='First Name']
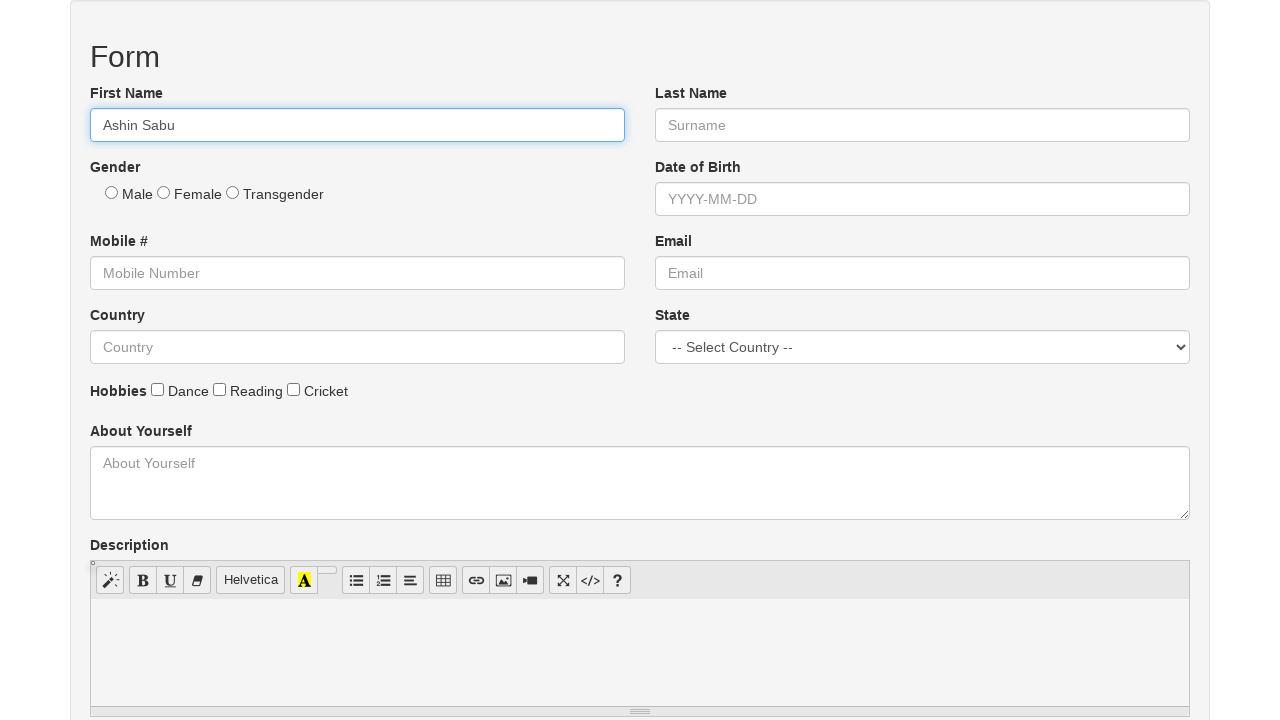

Clicked reset button to clear all form fields at (196, 361) on button[type='reset']
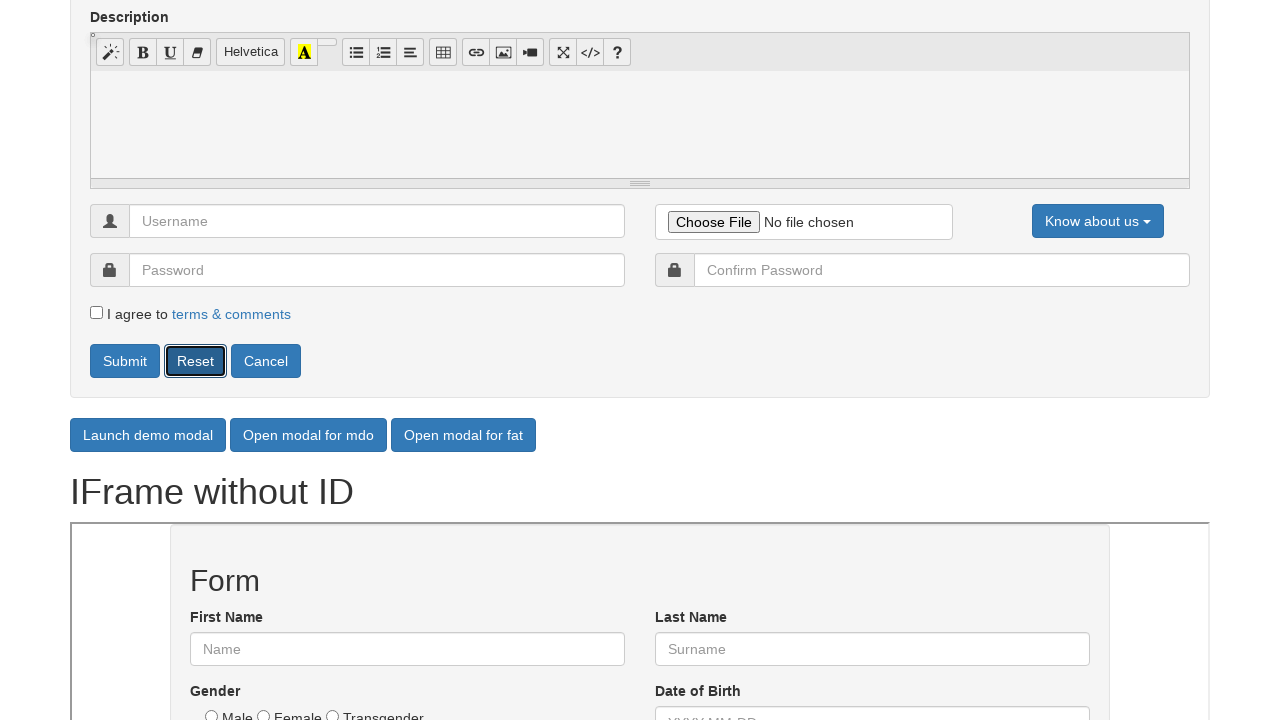

Clicked male radio button at (112, 192) on #male
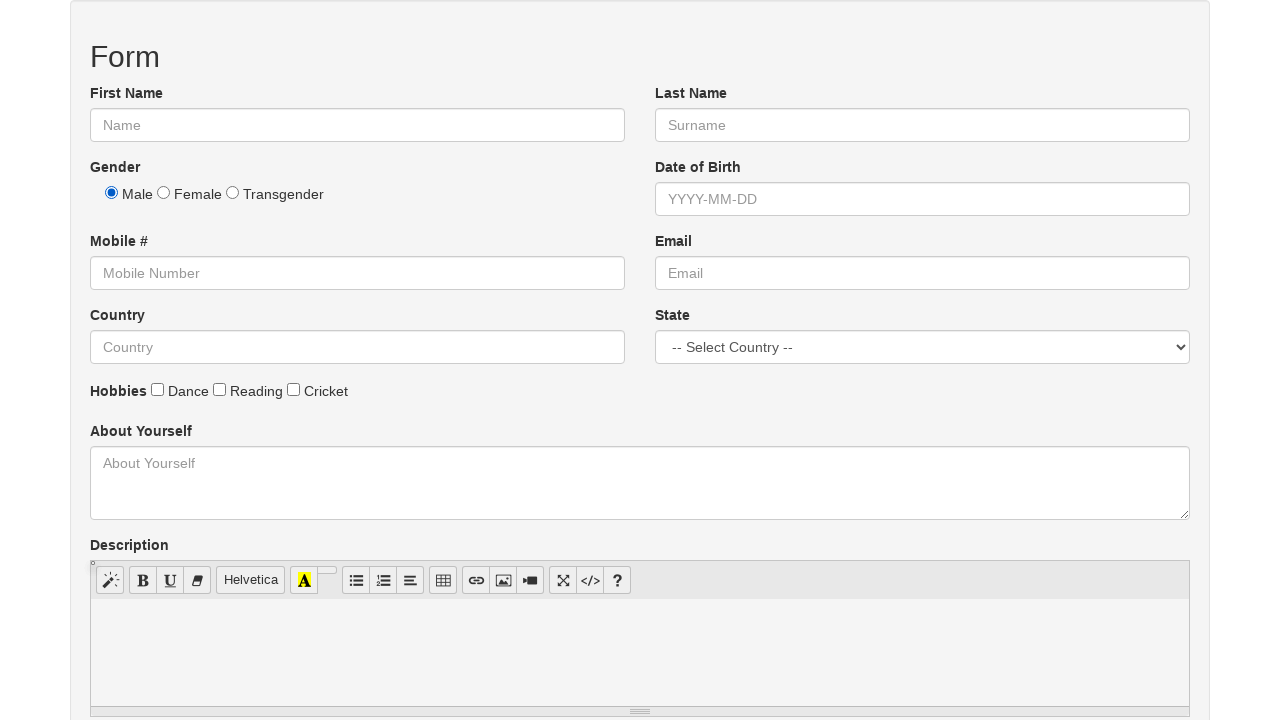

Clicked female radio button to test single selection at (164, 192) on #female
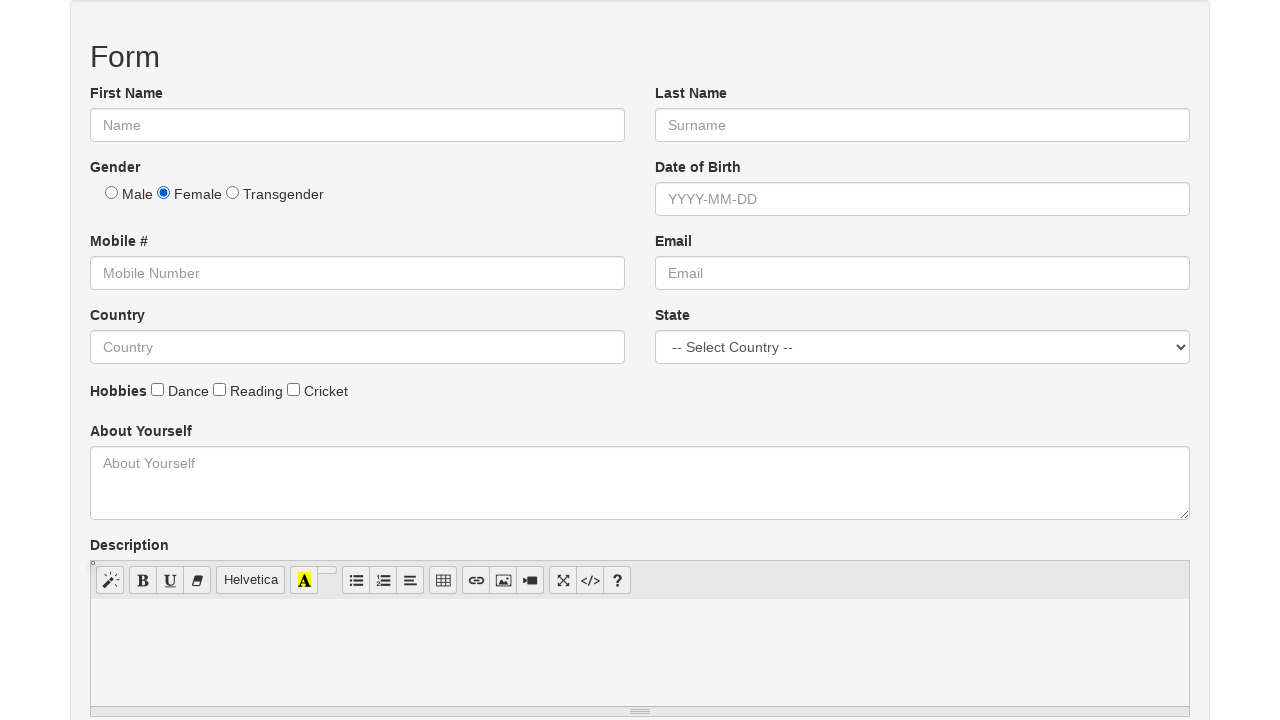

Clicked transgender radio button to verify only one gender can be selected at (232, 192) on #transgender
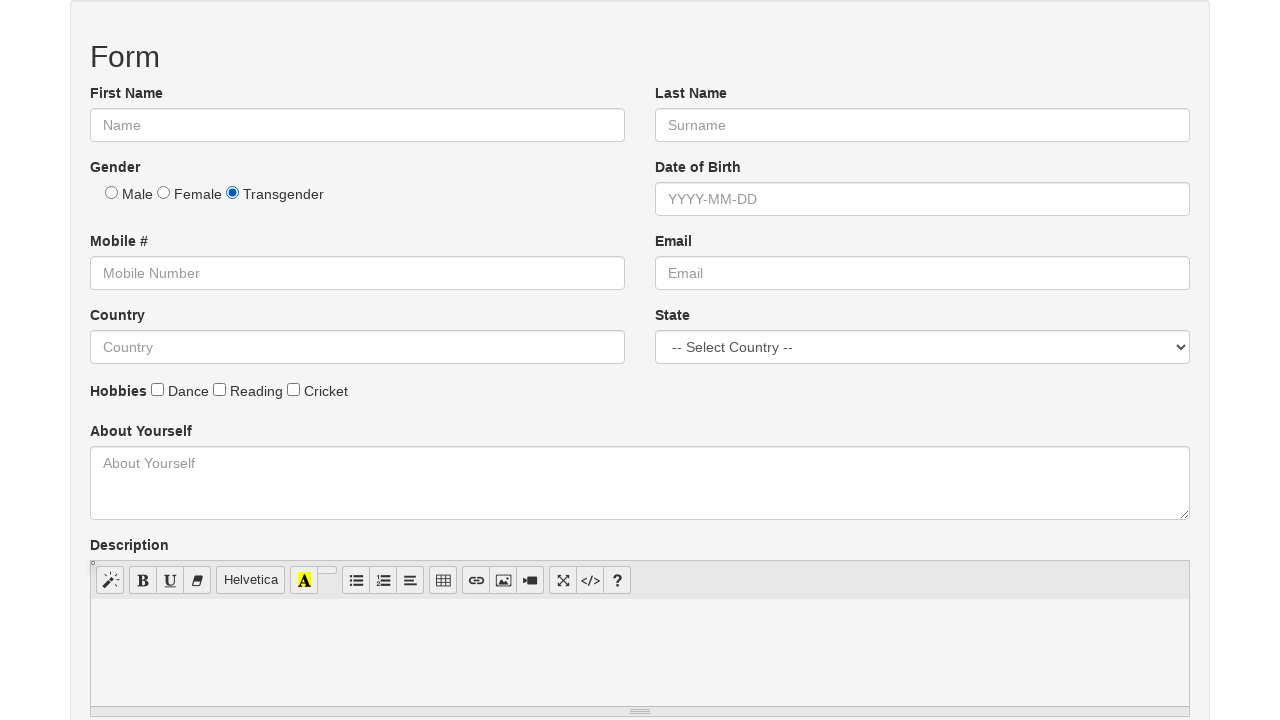

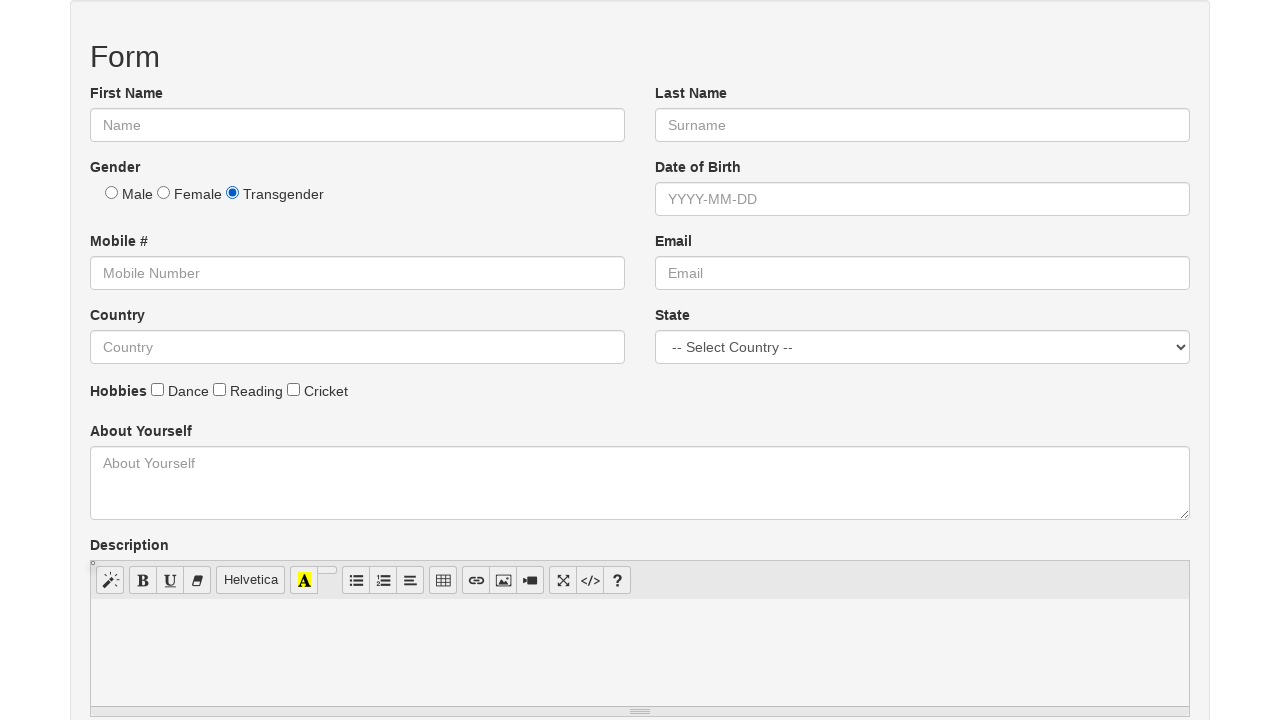